Tests browser alert handling by clicking a button that triggers an alert and then accepting it

Starting URL: https://formy-project.herokuapp.com/switch-window

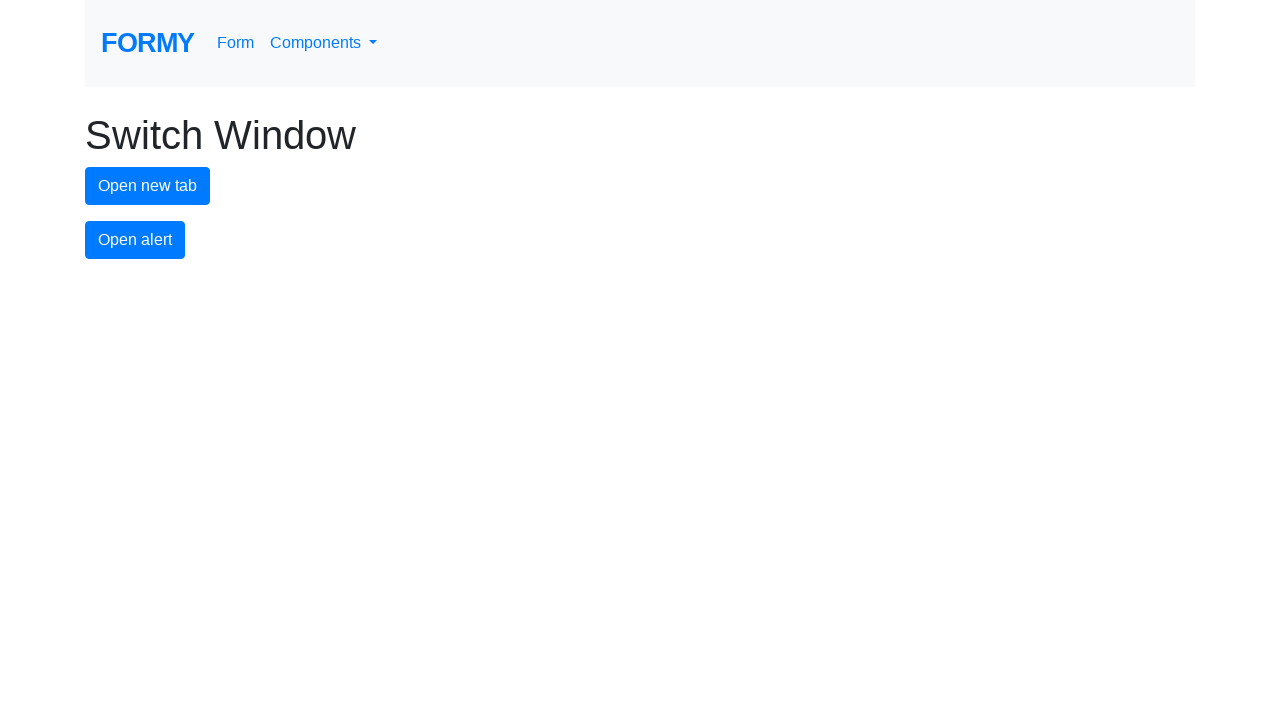

Set up dialog handler to accept alerts
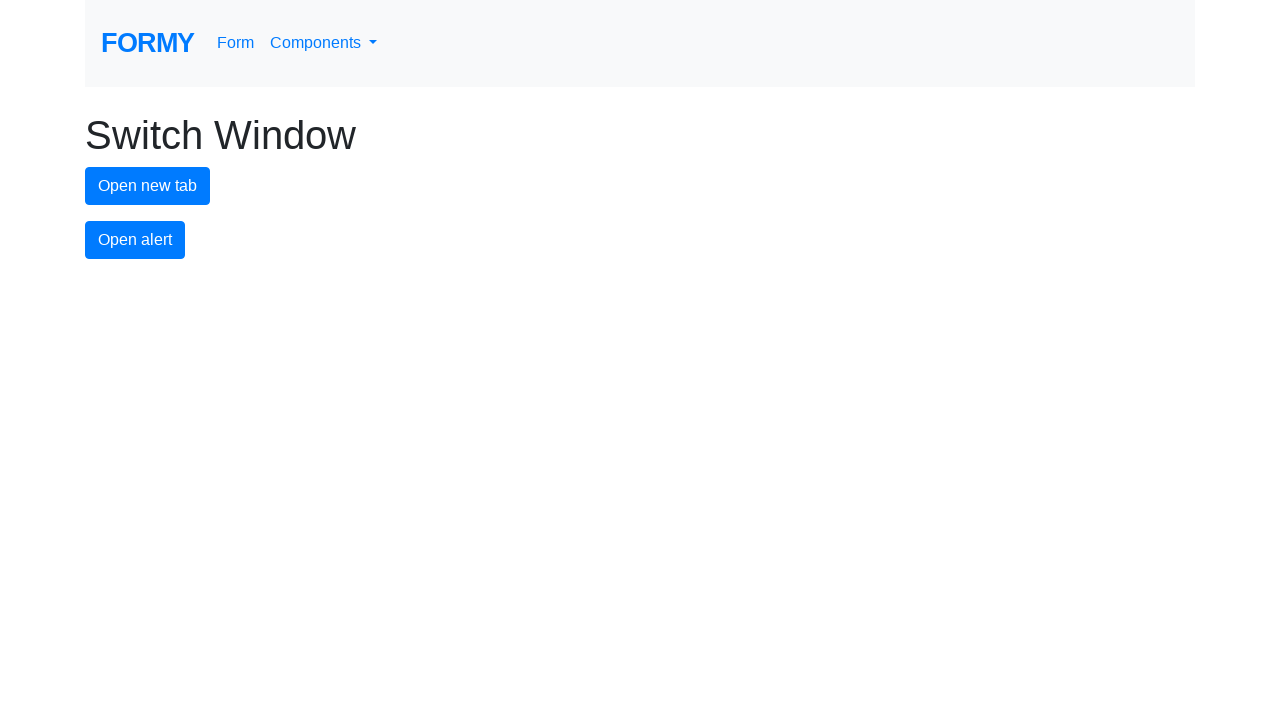

Clicked alert button to trigger alert dialog at (135, 240) on #alert-button
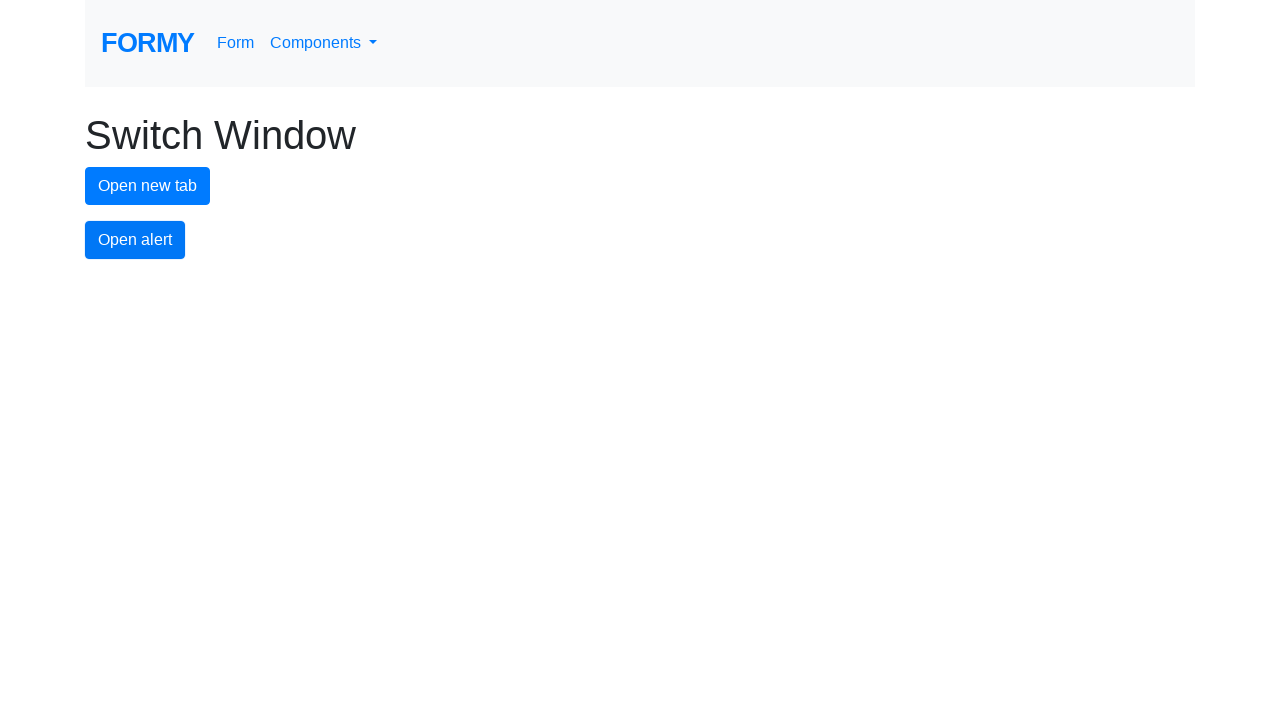

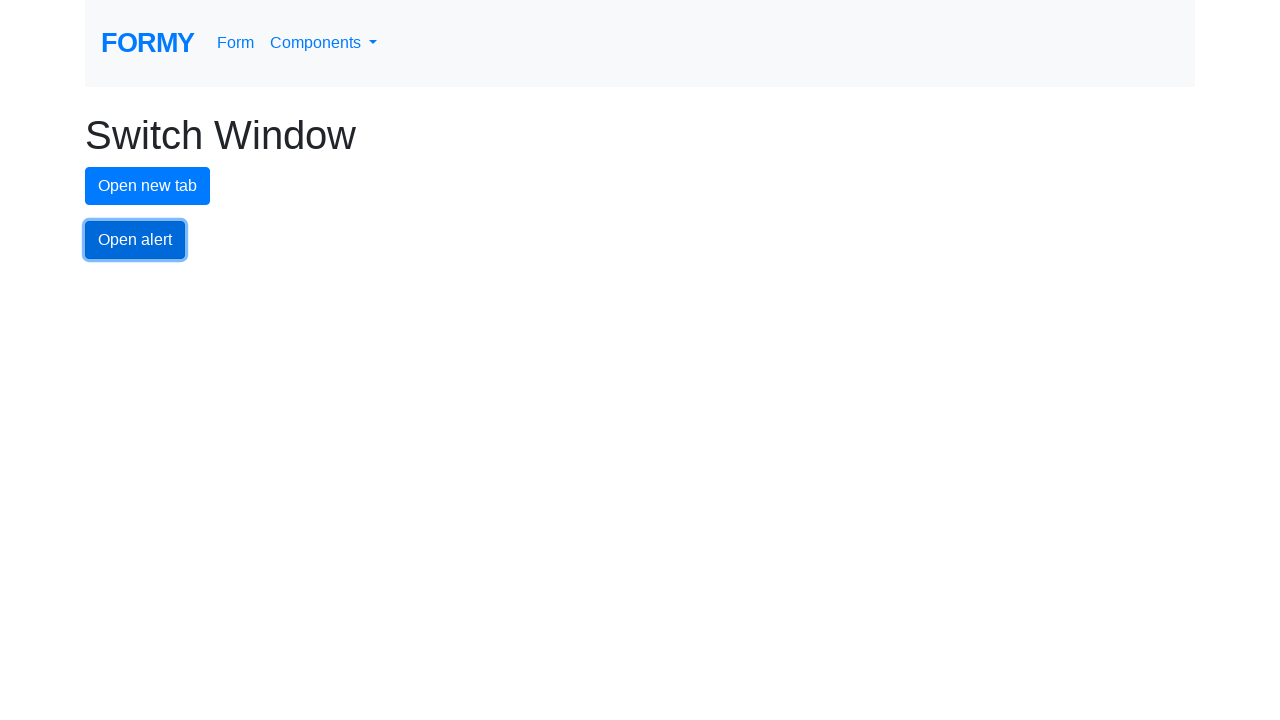